Tests finding a nested element within a container using XPath on the practice form

Starting URL: https://demoqa.com/automation-practice-form

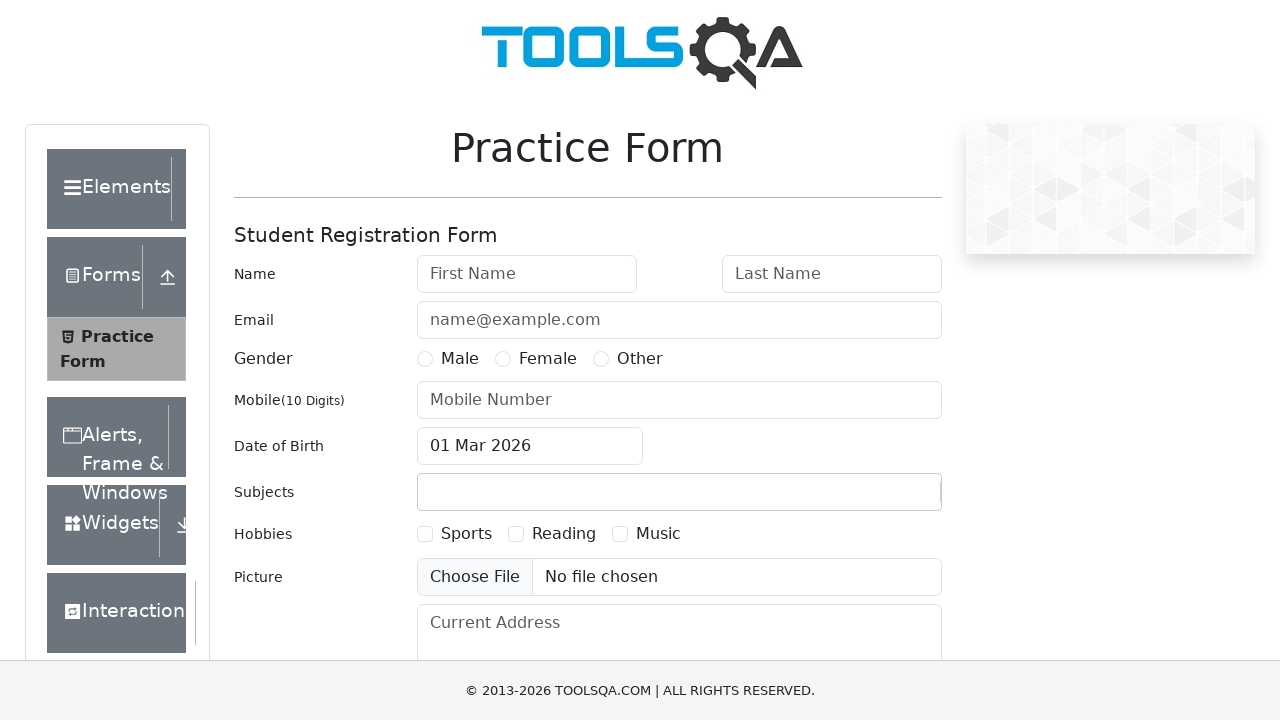

Waited for subjects container to load
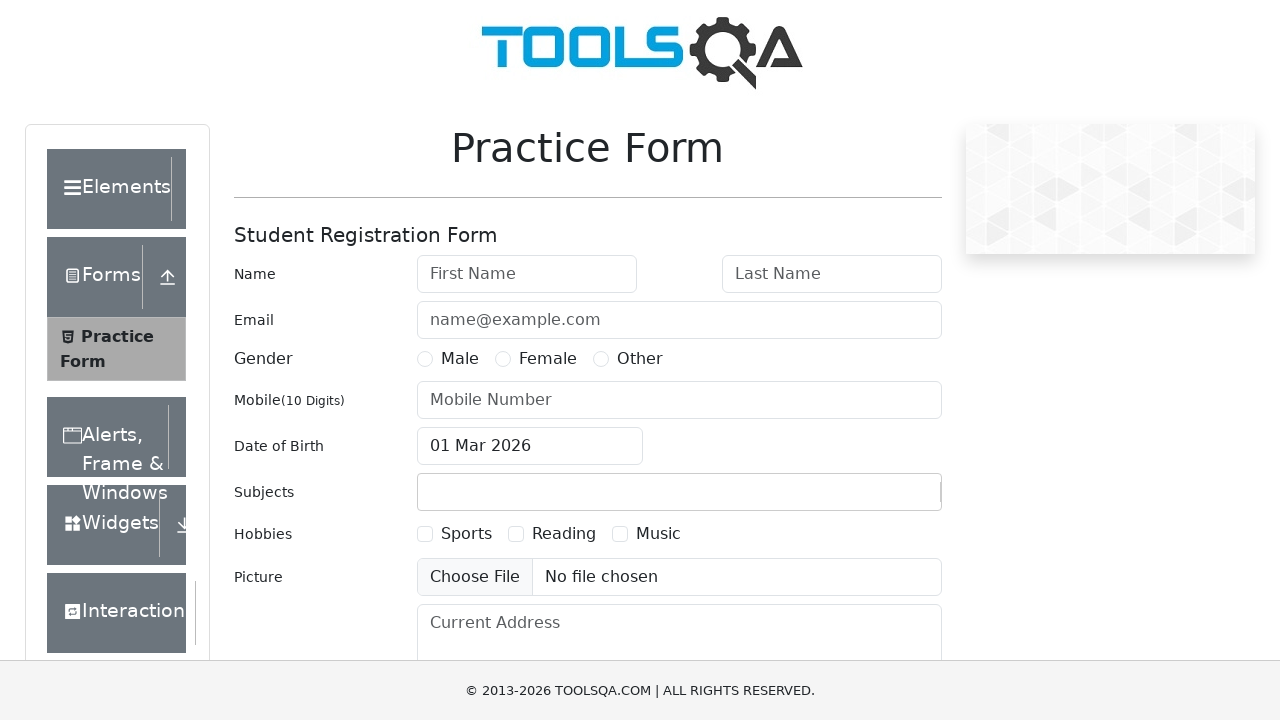

Located nested input element within subjects container using XPath
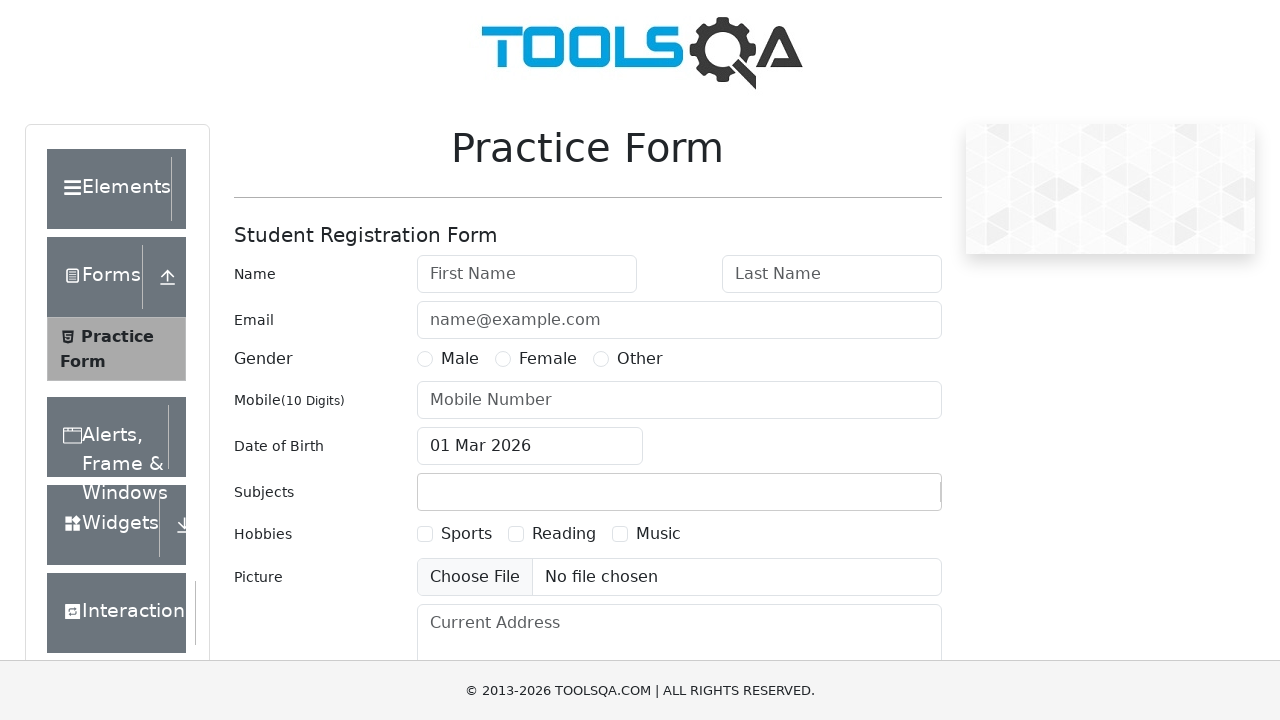

Verified nested input element has correct ID 'subjectsInput'
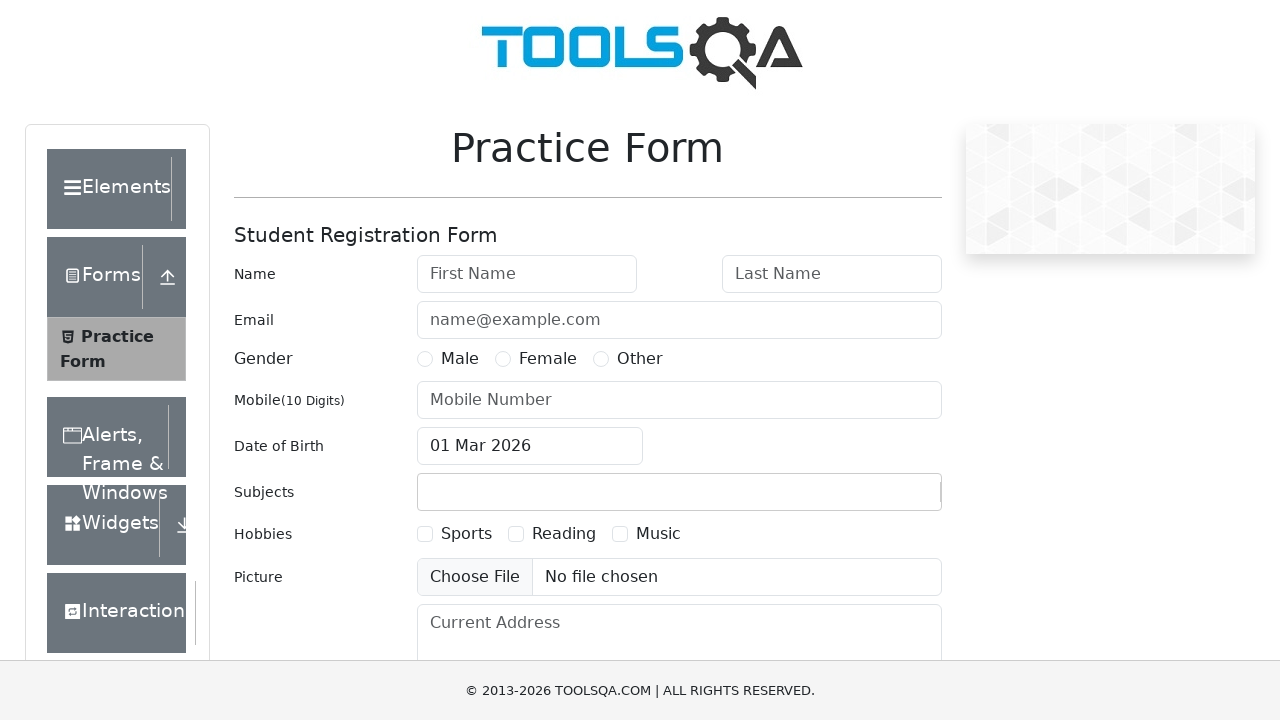

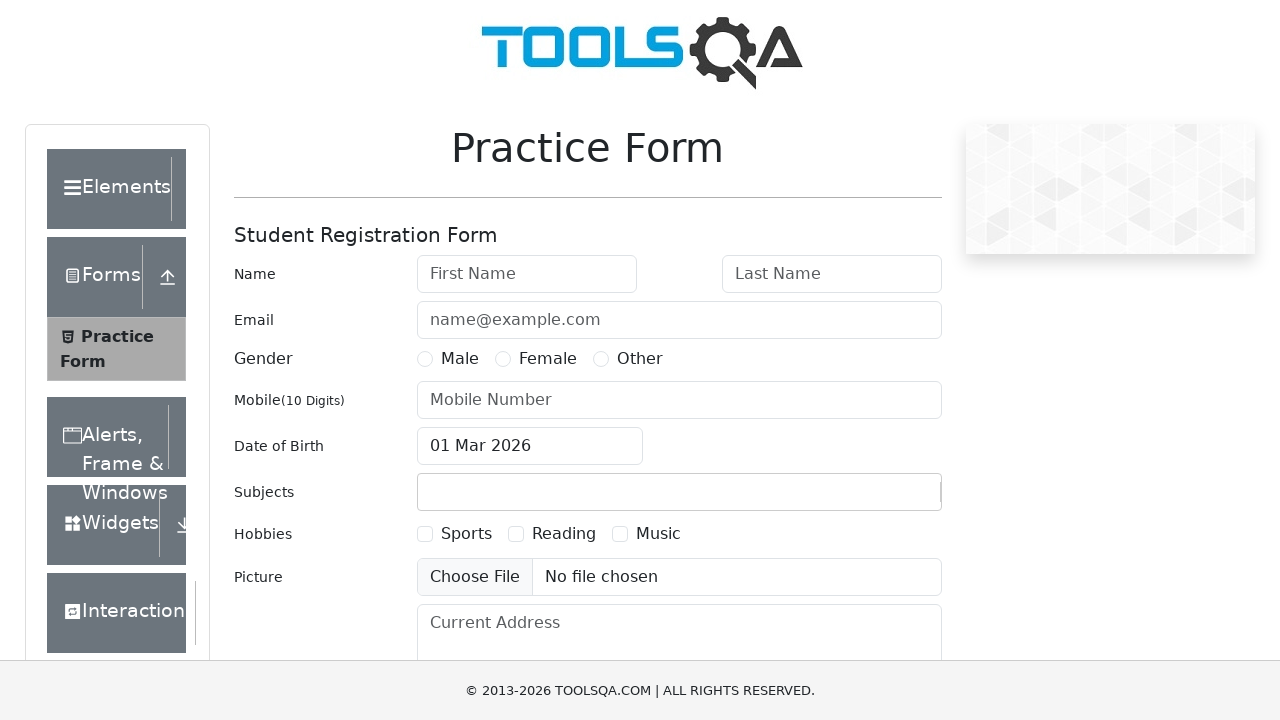